Tests JavaScript alert prompt functionality by triggering a prompt dialog, entering text, and accepting it

Starting URL: https://the-internet.herokuapp.com/javascript_alerts

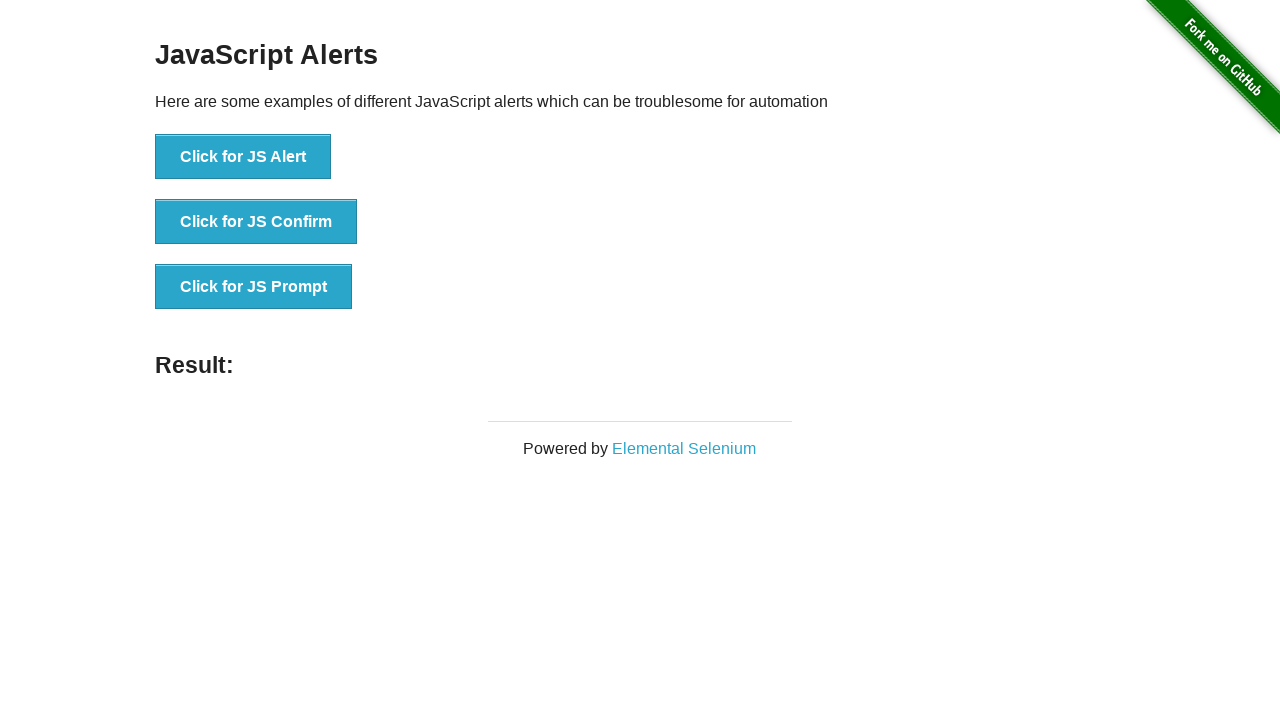

Clicked 'Click for JS Prompt' button to trigger JavaScript prompt dialog at (254, 287) on xpath=//button[text()='Click for JS Prompt']
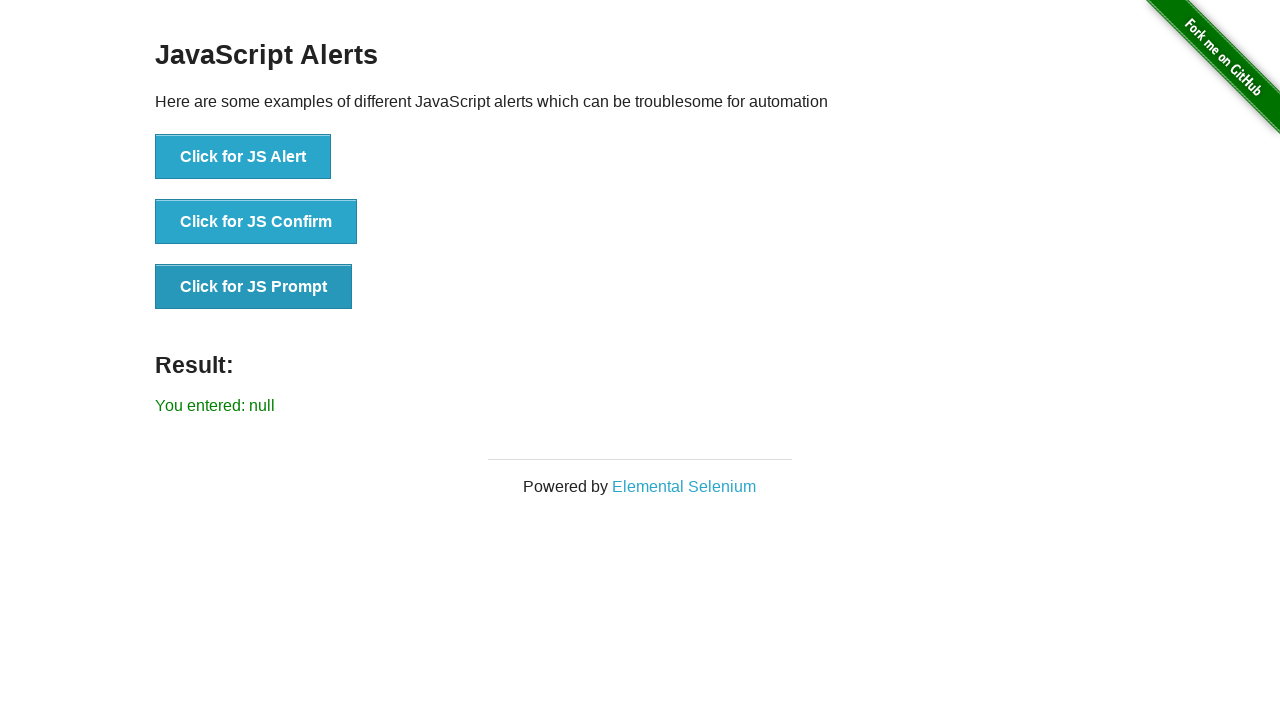

Set up dialog handler to accept prompt with text 'Hiii Subash'
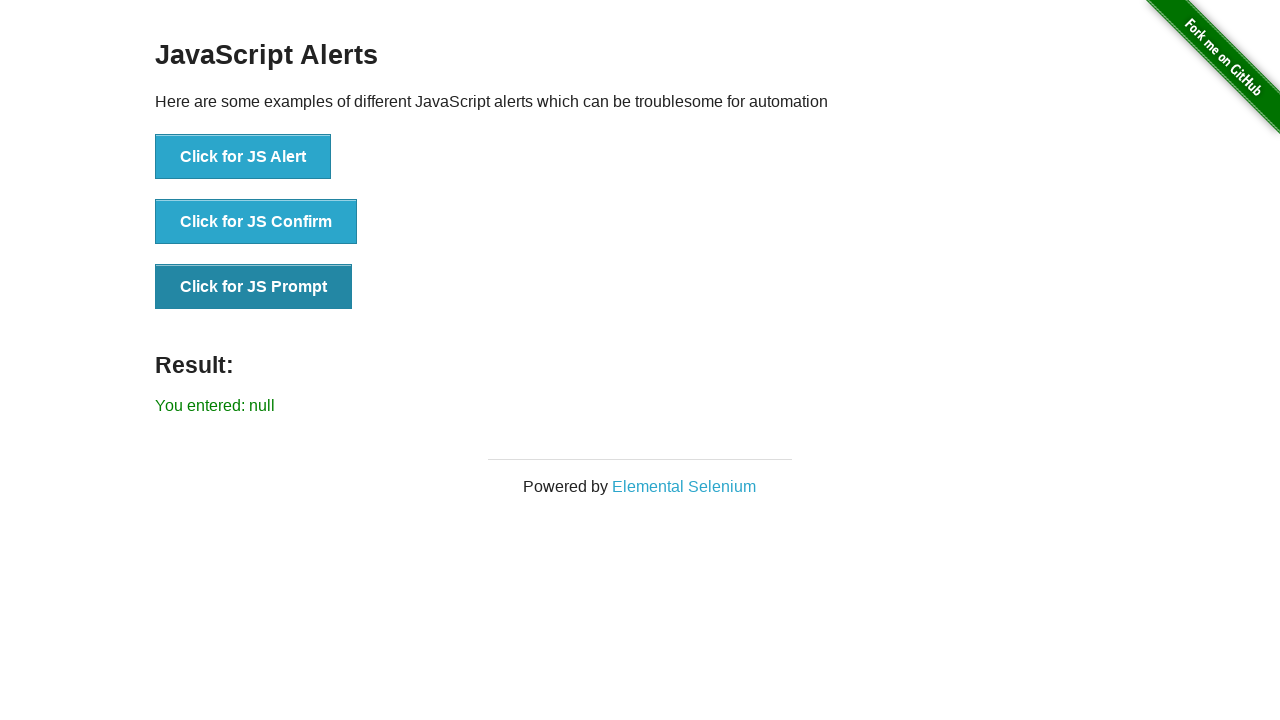

Clicked 'Click for JS Prompt' button again to trigger the dialog with handler active at (254, 287) on xpath=//button[text()='Click for JS Prompt']
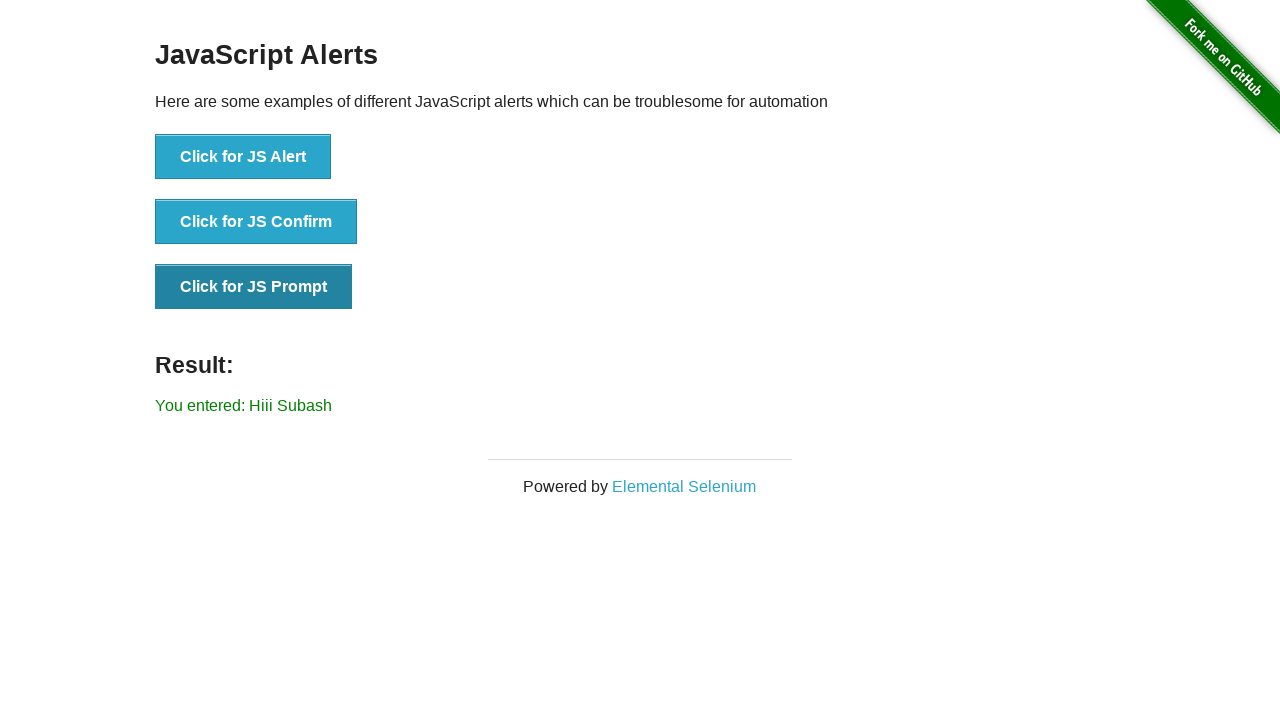

Waited for result text to be displayed on page
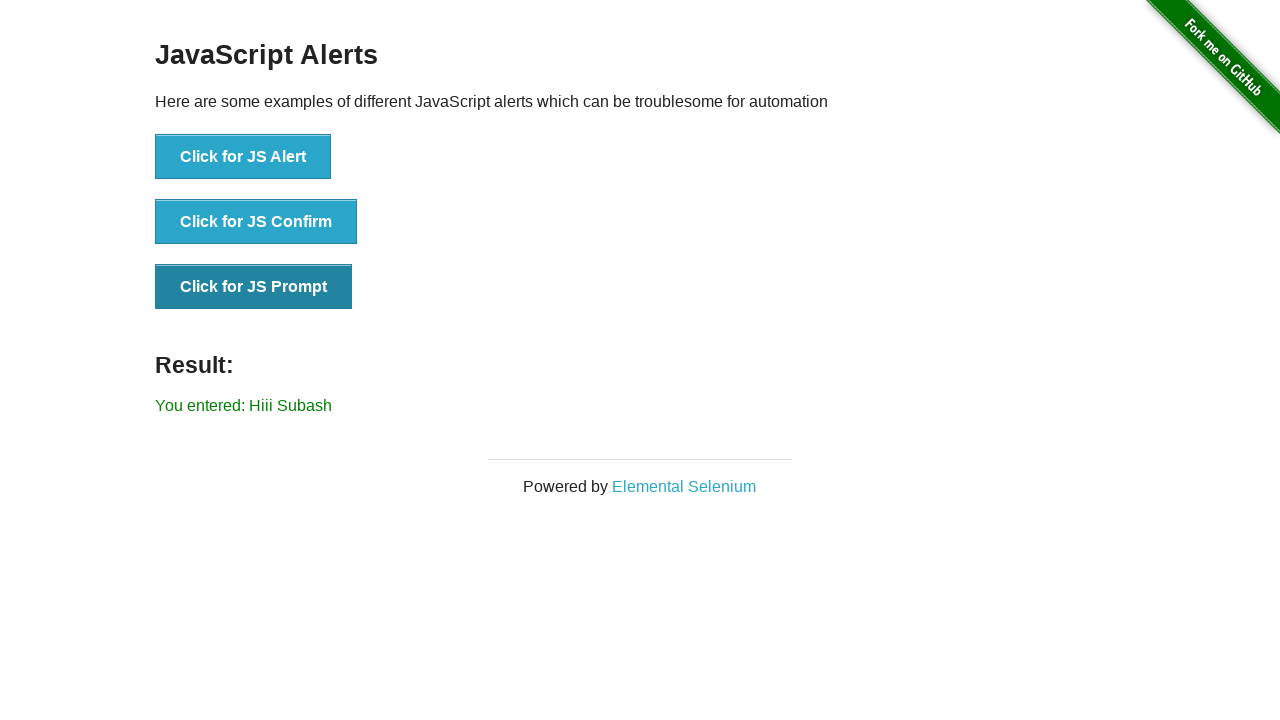

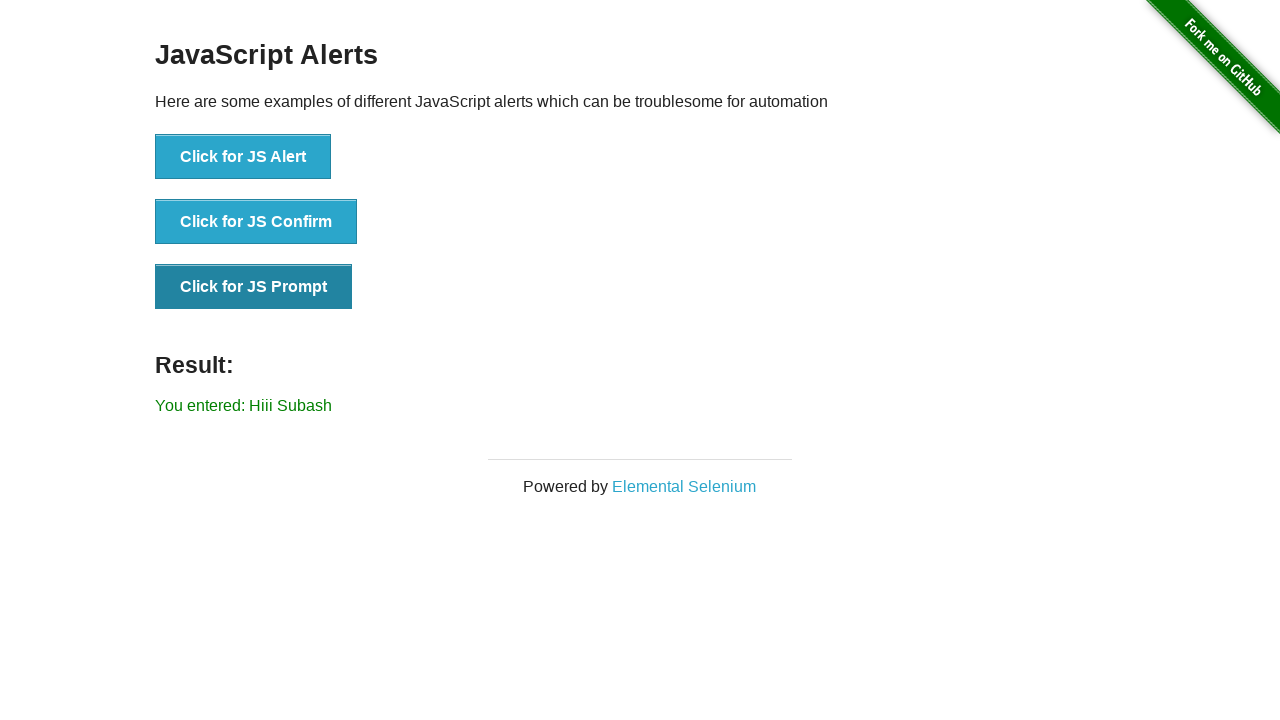